Tests clicking on a blue button with dynamic class attributes and handles the resulting alert dialog on the UI Testing Playground site

Starting URL: http://uitestingplayground.com/classattr/

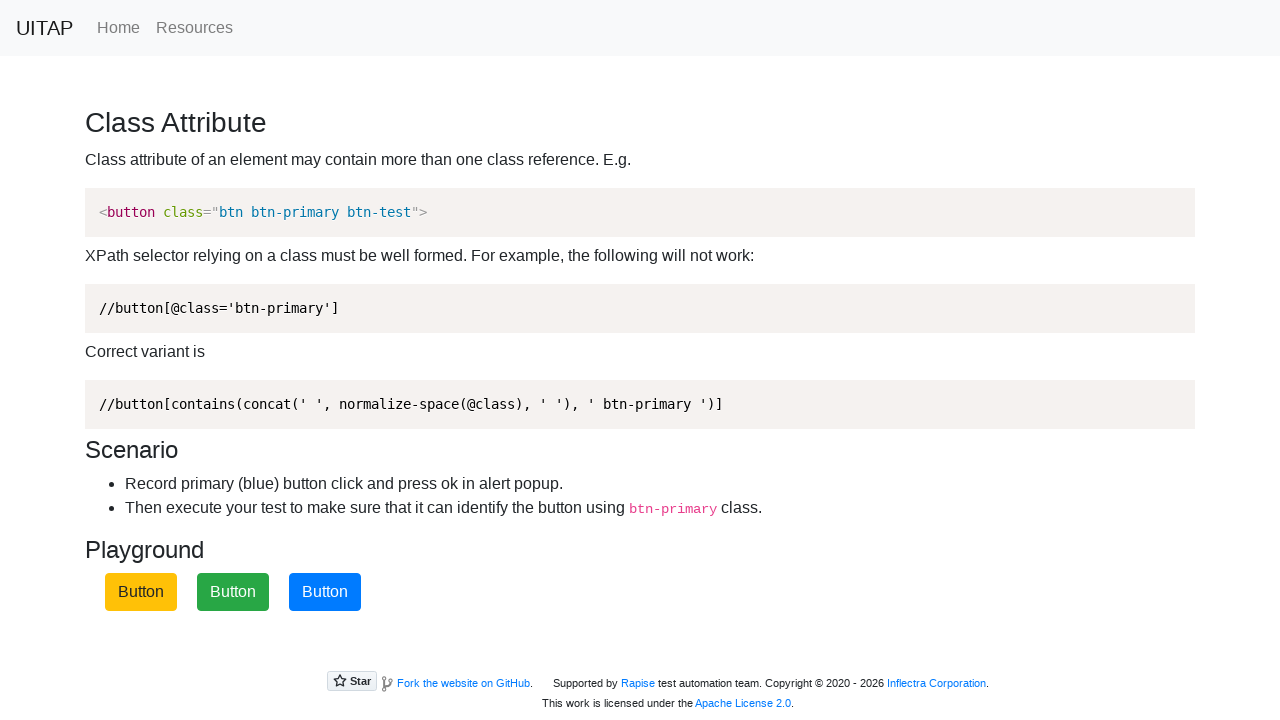

Clicked on the blue button with dynamic class attributes at (325, 592) on .btn-primary.btn-test
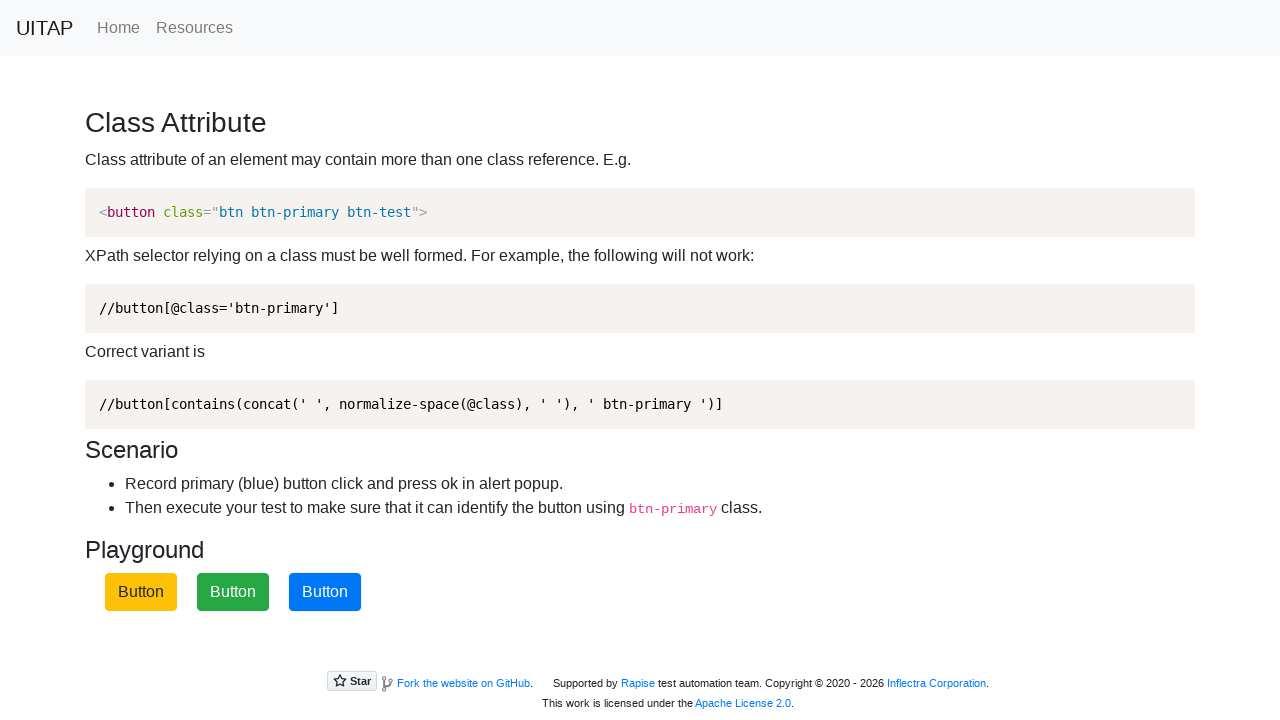

Set up dialog handler to accept alerts
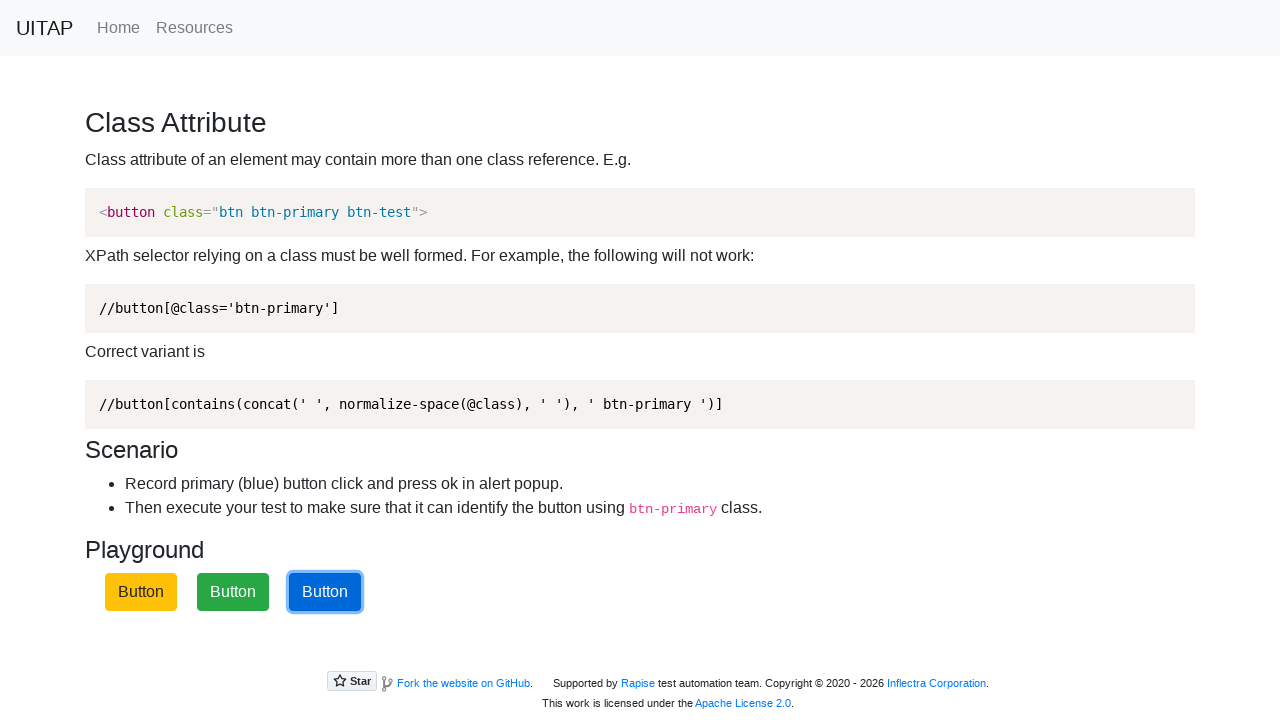

Re-clicked blue button to trigger alert dialog with handler in place at (325, 592) on .btn-primary.btn-test
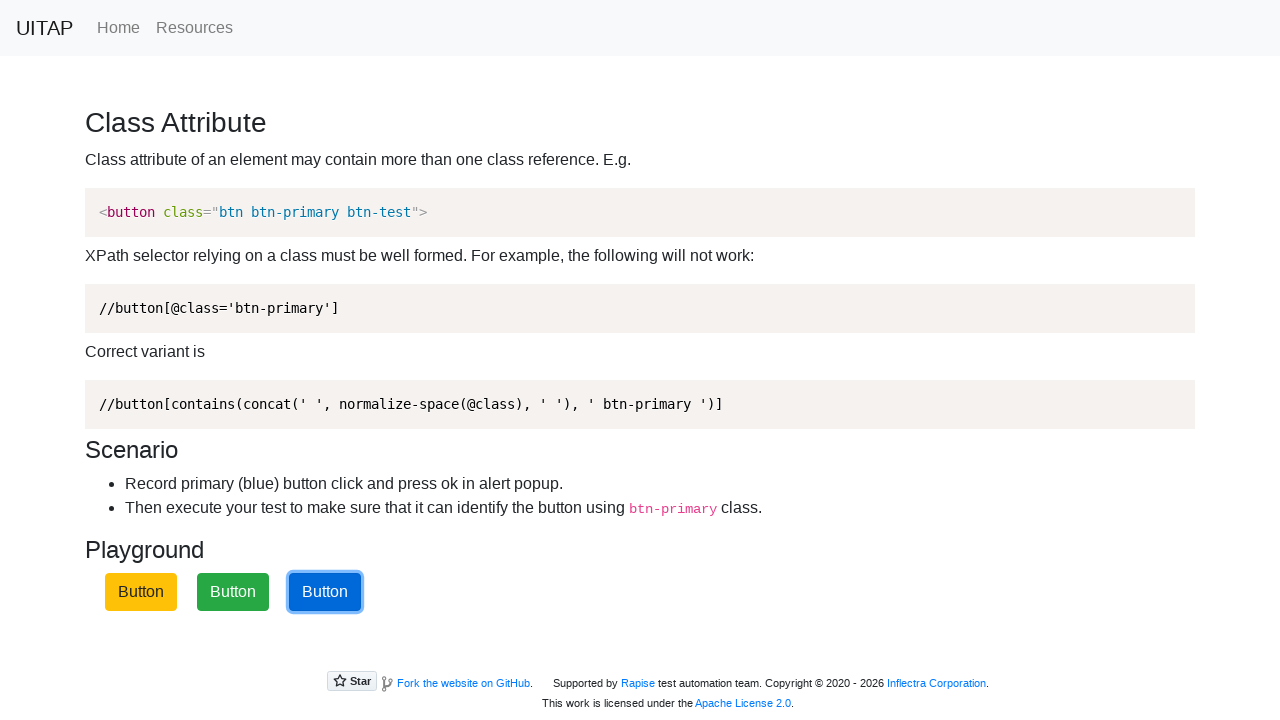

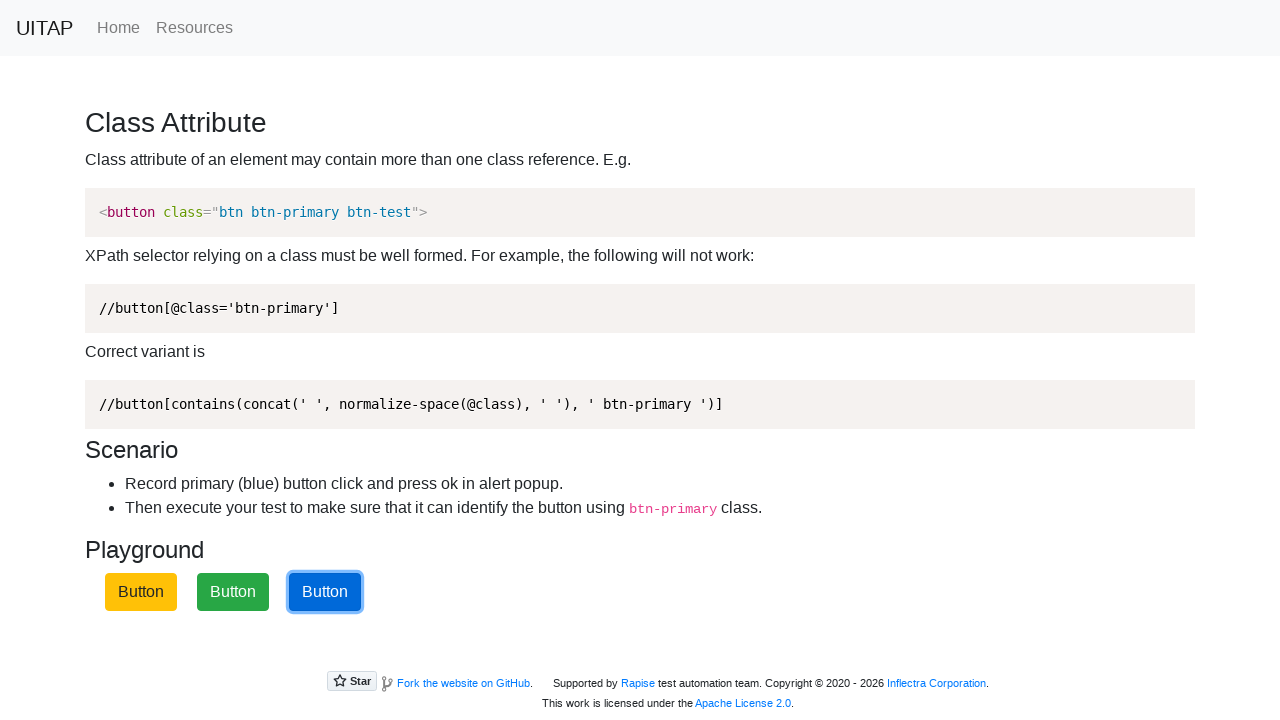